Tests window handling by opening a new window, switching to it, filling a form field, and then closing both windows

Starting URL: https://www.hyrtutorials.com/p/window-handles-practice.html

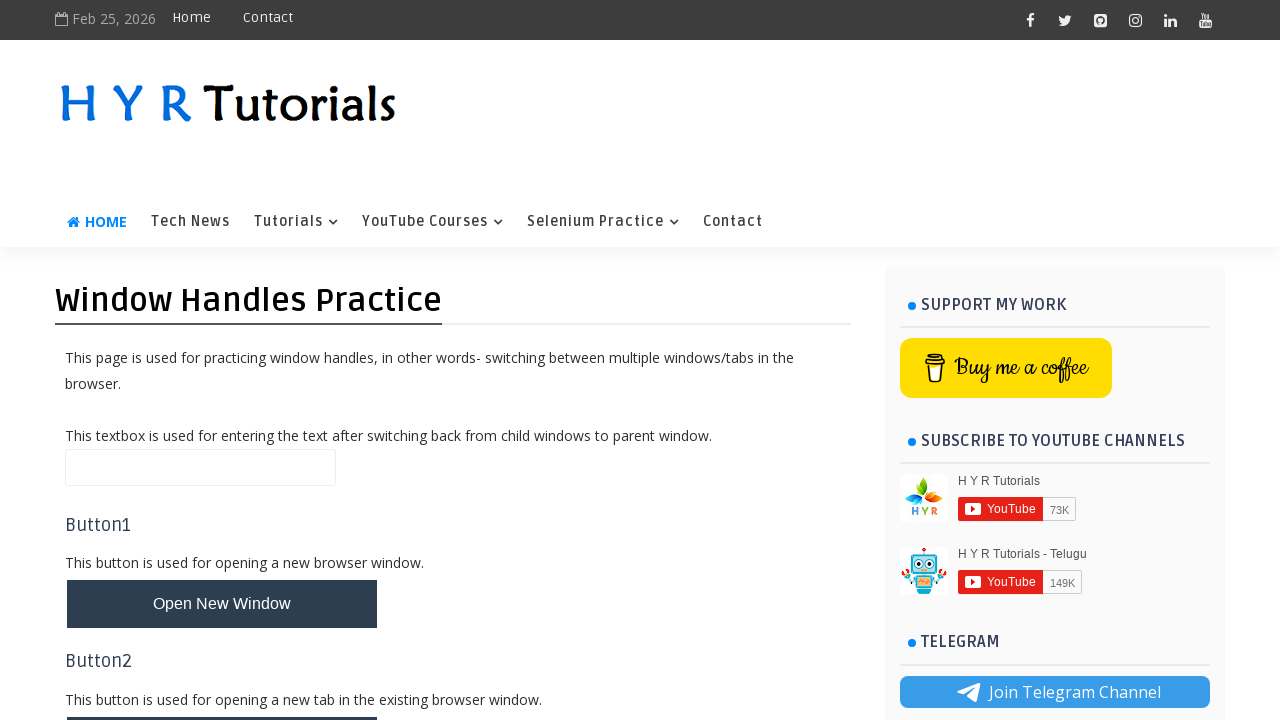

Clicked button to open new window at (222, 604) on button#newWindowBtn
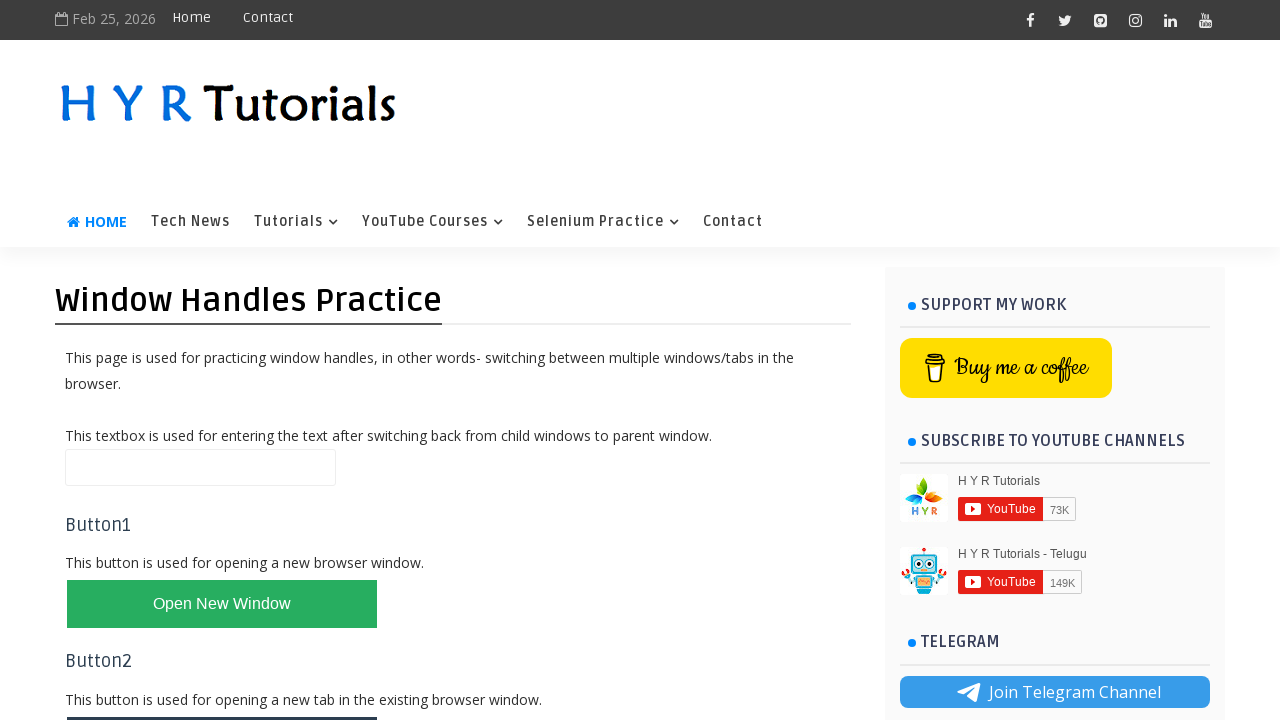

New window opened and captured
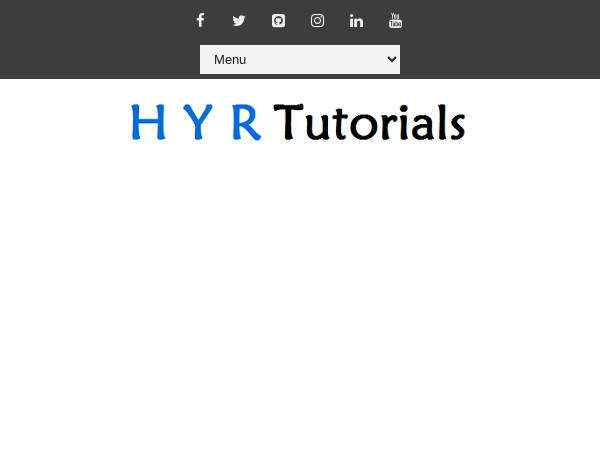

New window page loaded completely
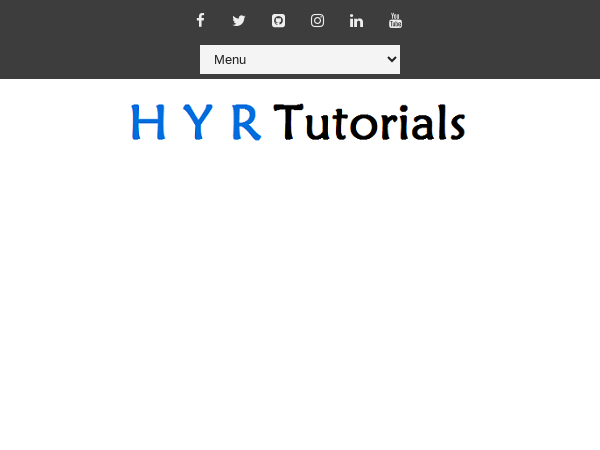

Verified new window title contains 'Basic Control'
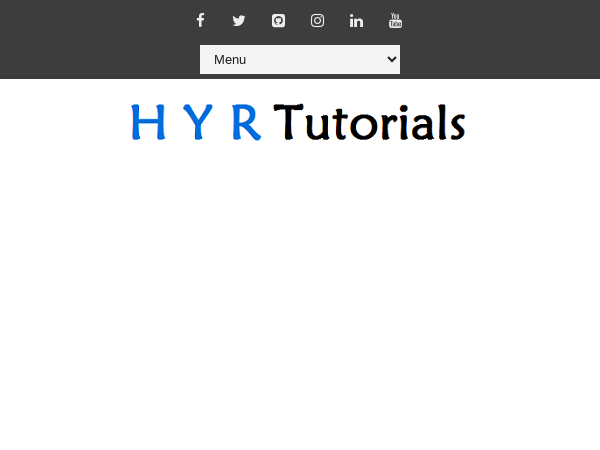

Filled lastName field with 'nikhil' in new window on #lastName
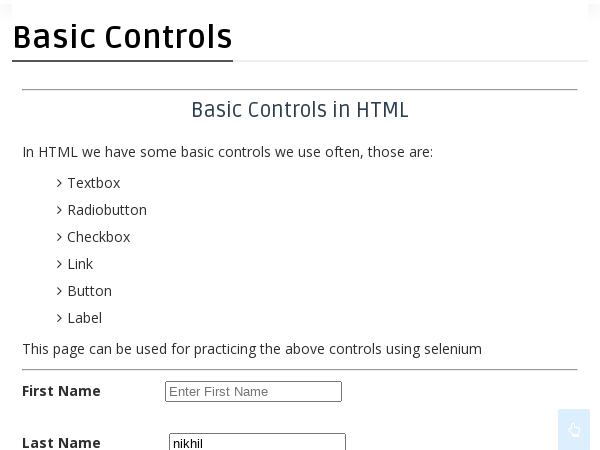

Closed new window
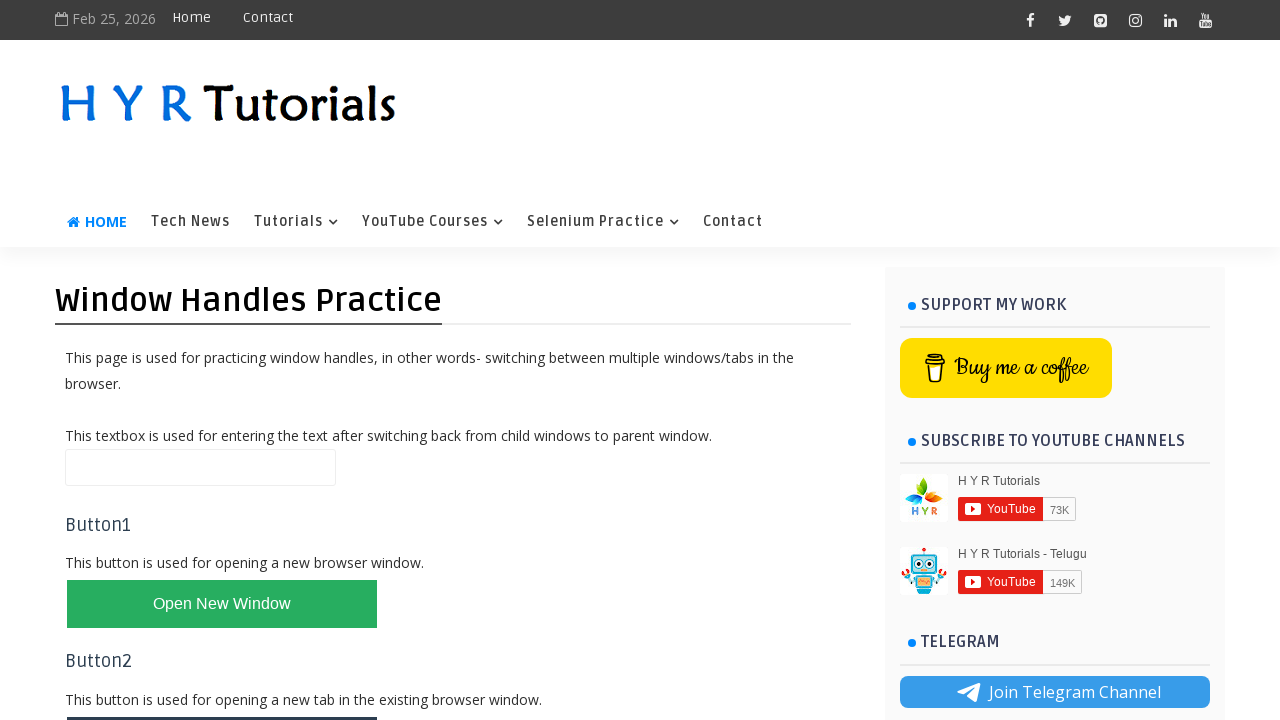

Original window remains open and focused
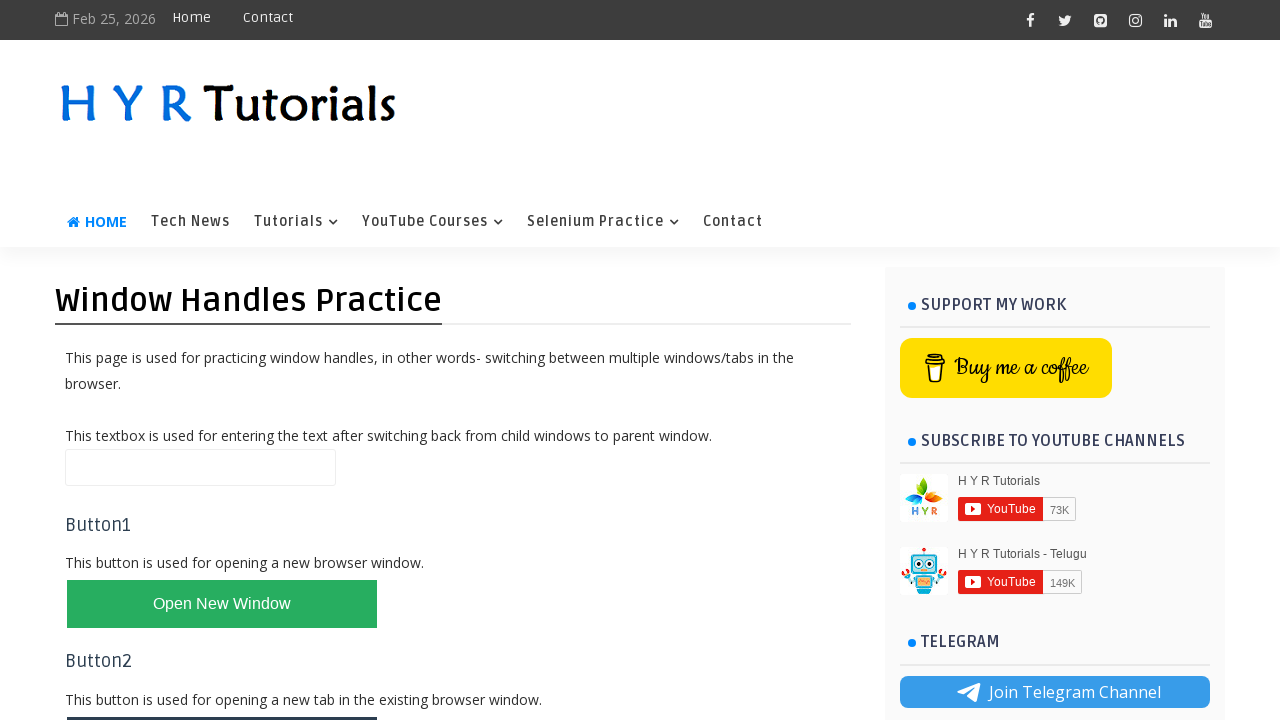

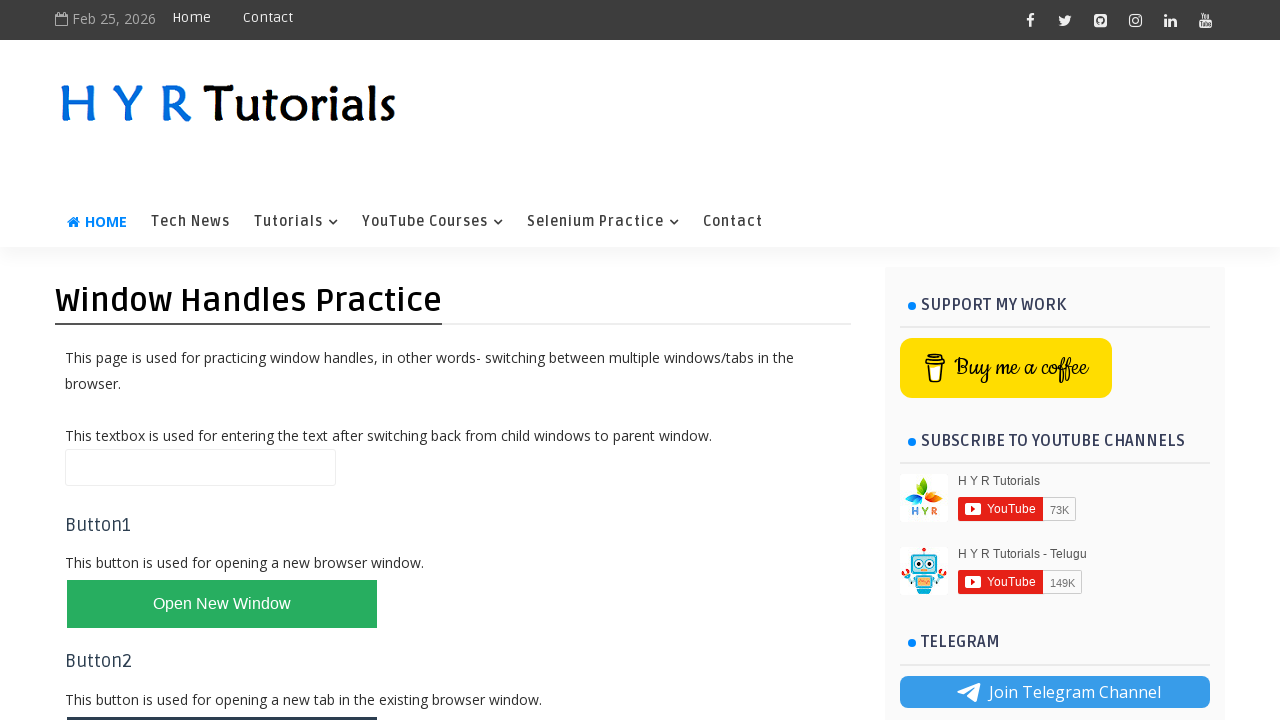